Tests selecting a language from a multi-select dropdown in a registration form

Starting URL: https://demo.automationtesting.in/Register.html

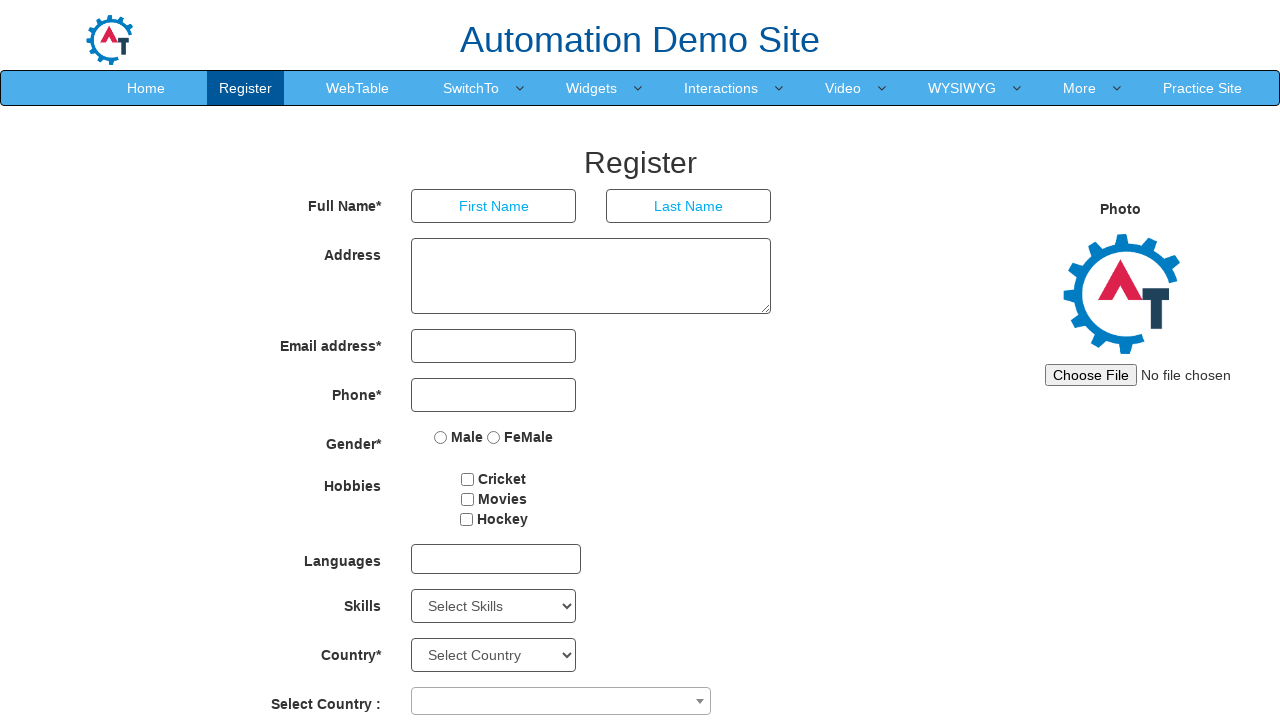

Clicked on multi-select dropdown to open it at (496, 559) on #msdd
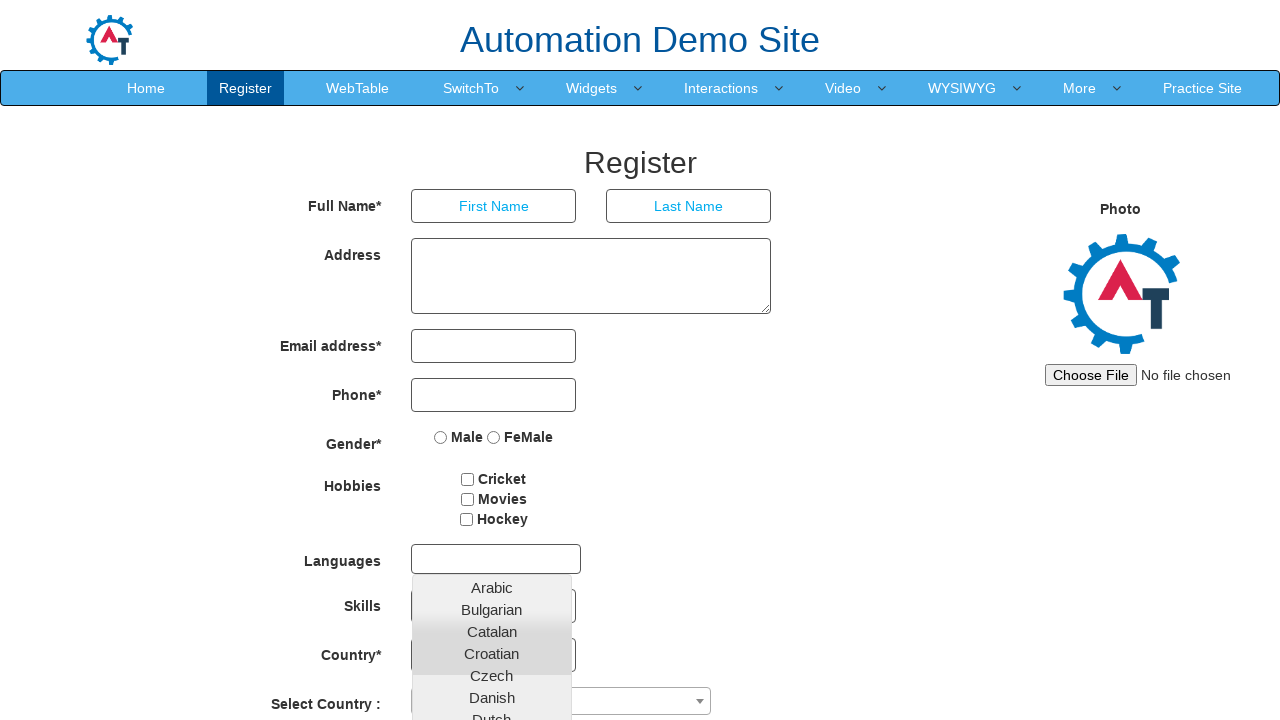

Selected a language option from the dropdown at (492, 457) on #basicBootstrapForm >> div:nth-child(7) >> div >> multi-select >> div:nth-child(
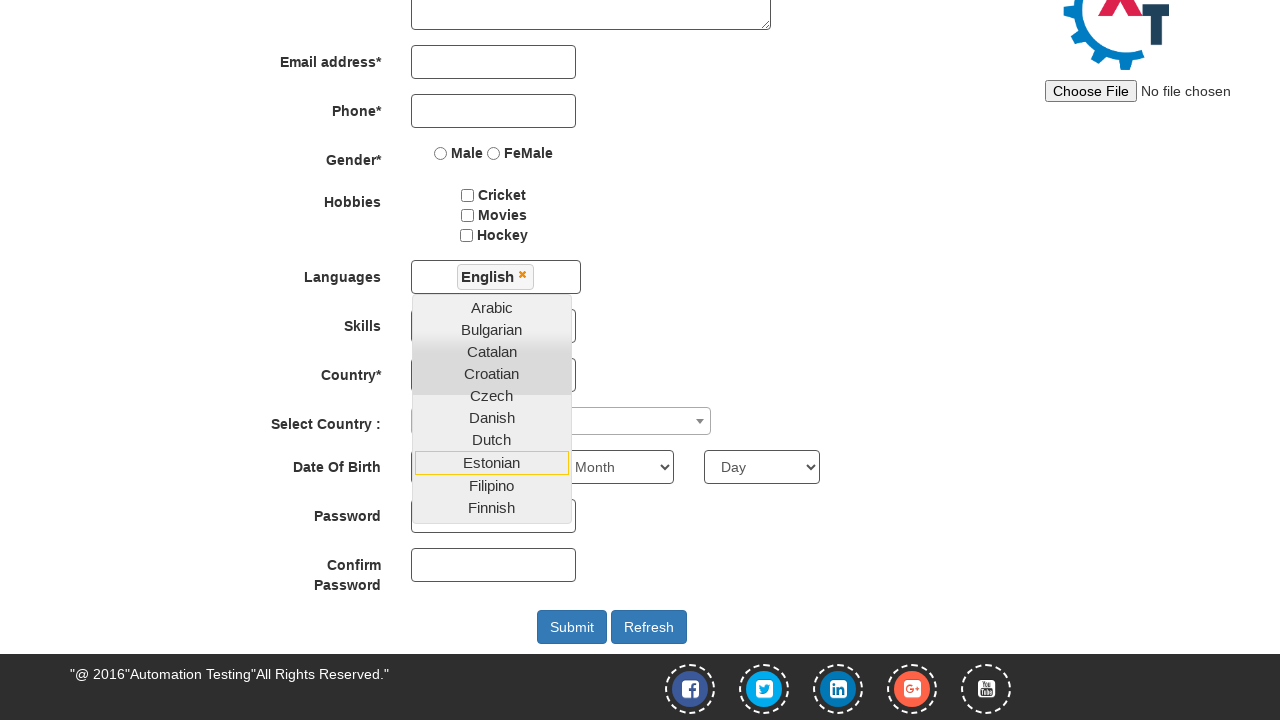

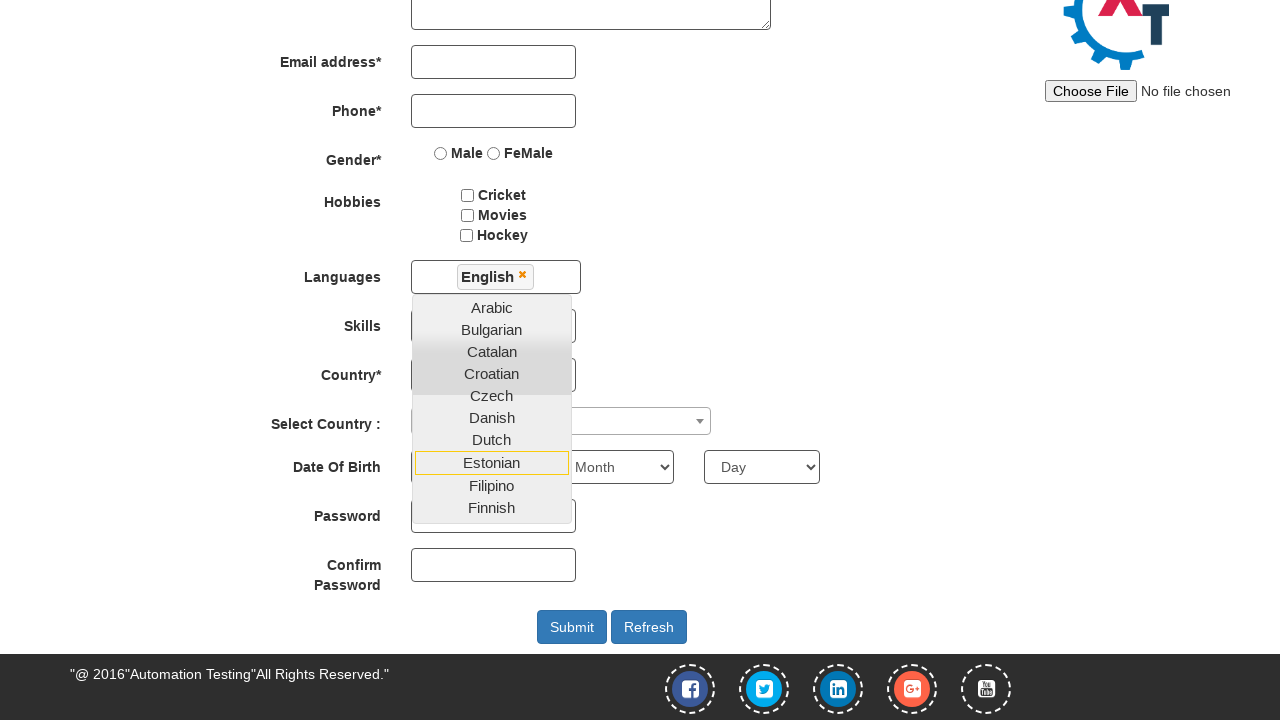